Tests alert handling by entering text and accepting/dismissing JavaScript alerts

Starting URL: https://rahulshettyacademy.com/AutomationPractice/

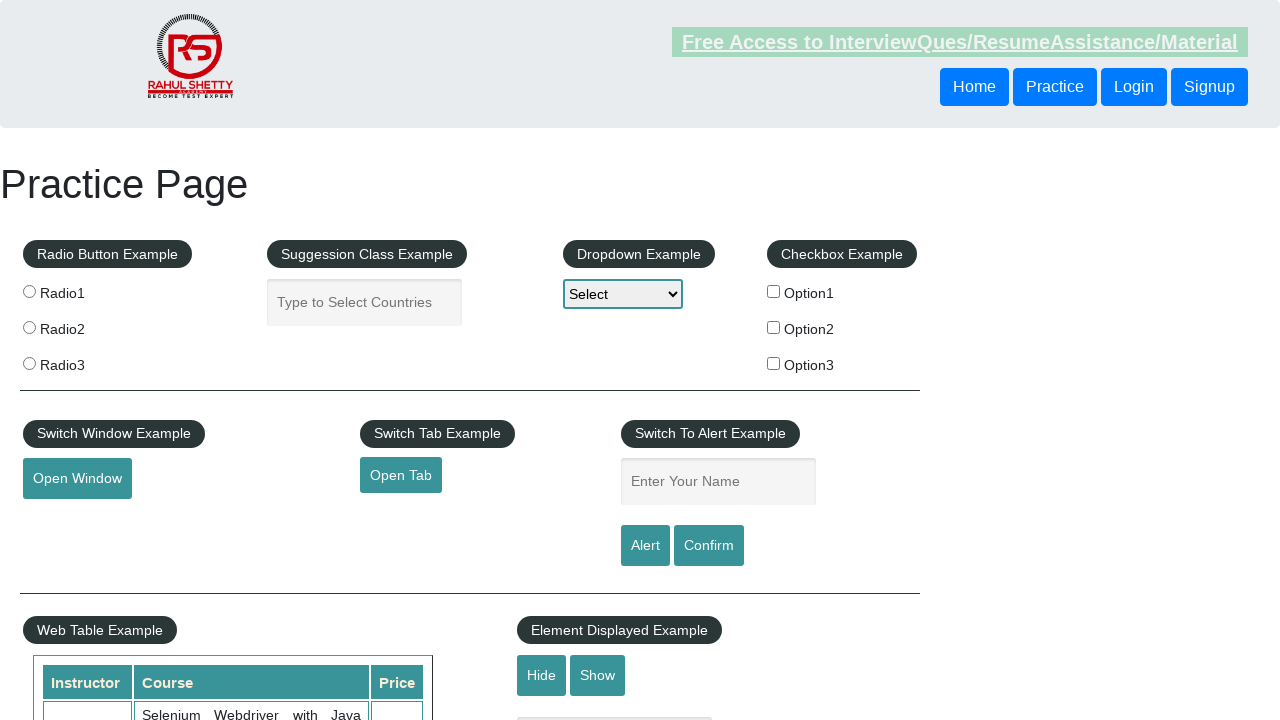

Entered 'beyondwalls Digital' in name field on xpath=//*[contains(@id,'name')]
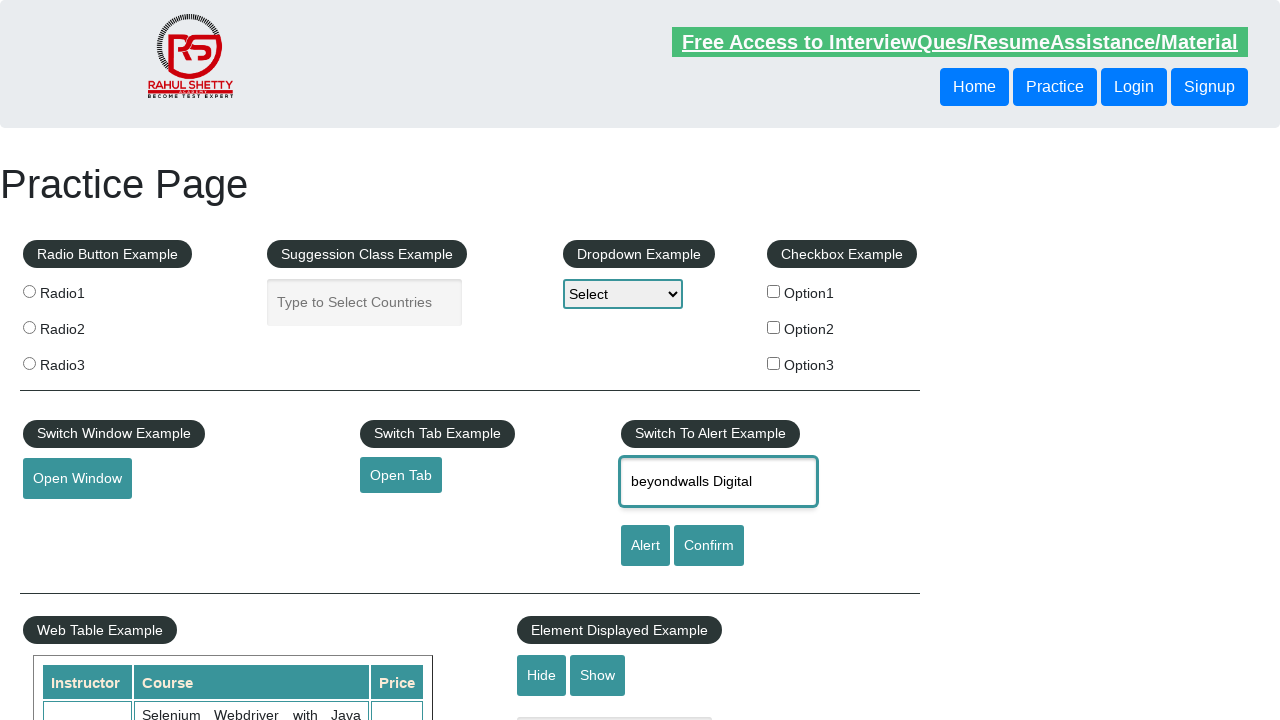

Registered dialog handler to accept alerts
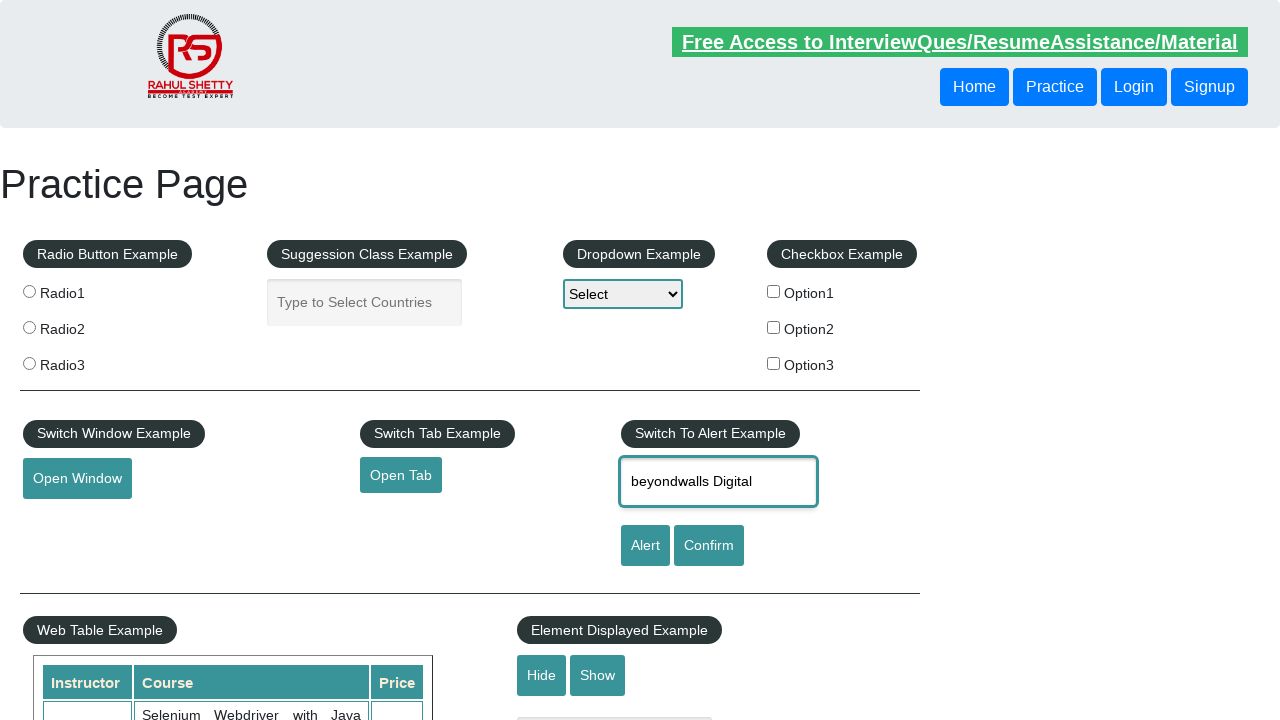

Clicked alert button and accepted the alert at (645, 546) on xpath=//*[contains(@id,'alertbtn')]
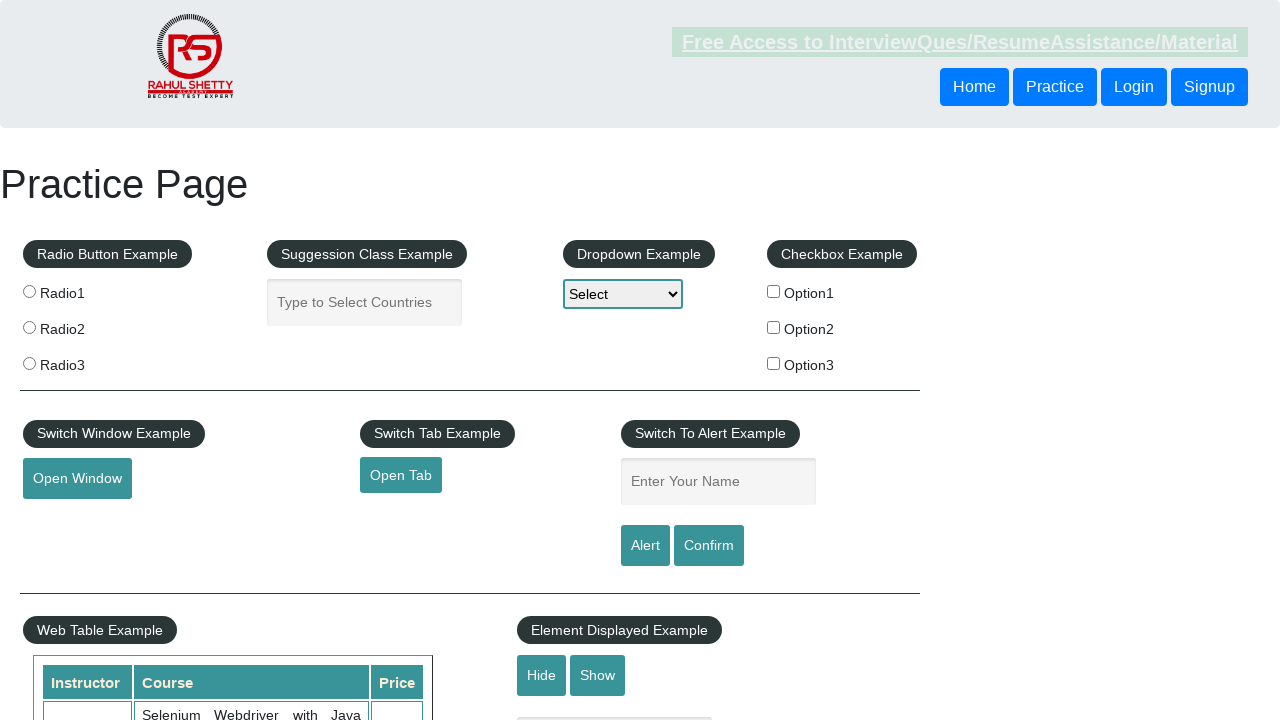

Waited 4 seconds after alert handling
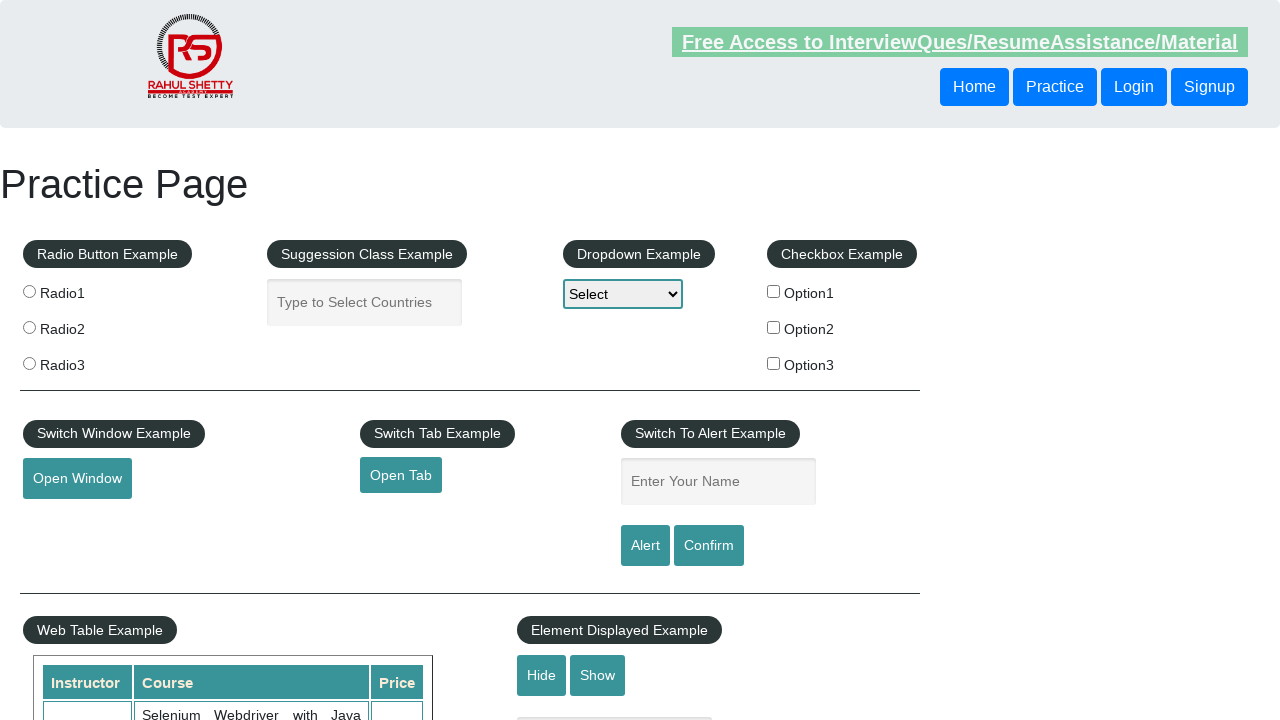

Entered 'SELL.do' in name field on xpath=//*[contains(@id,'name')]
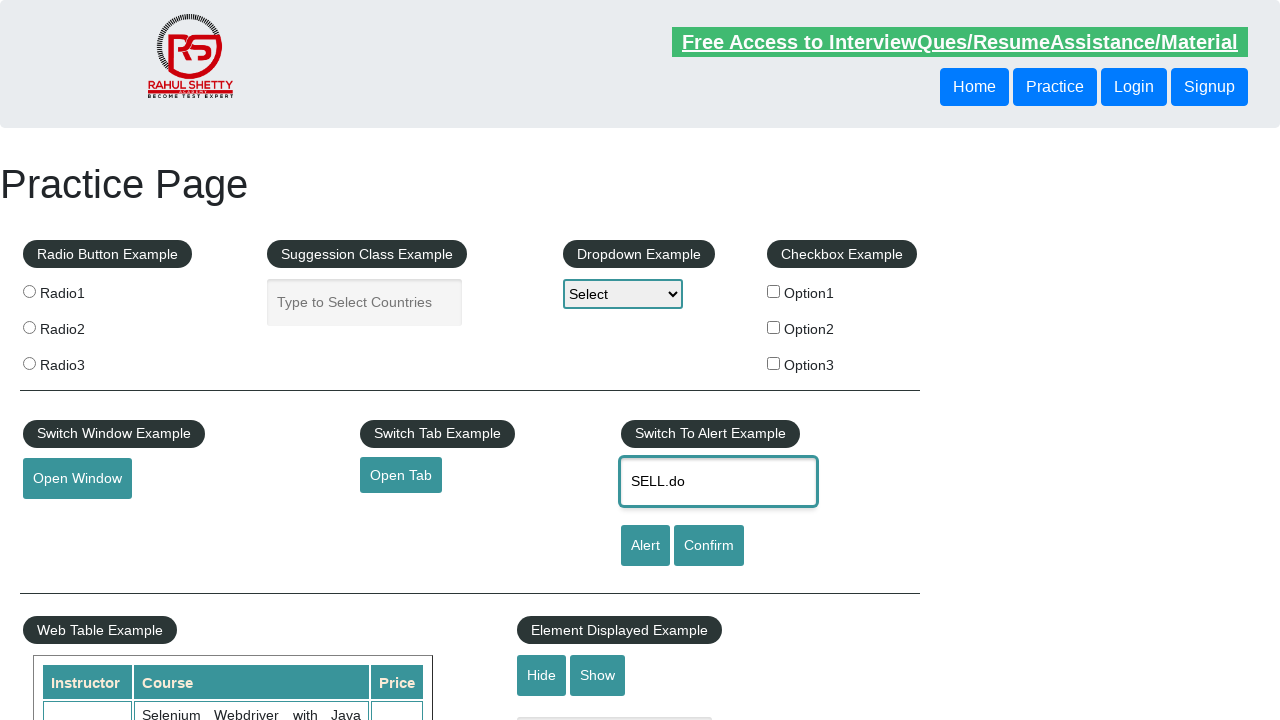

Registered dialog handler to dismiss alerts
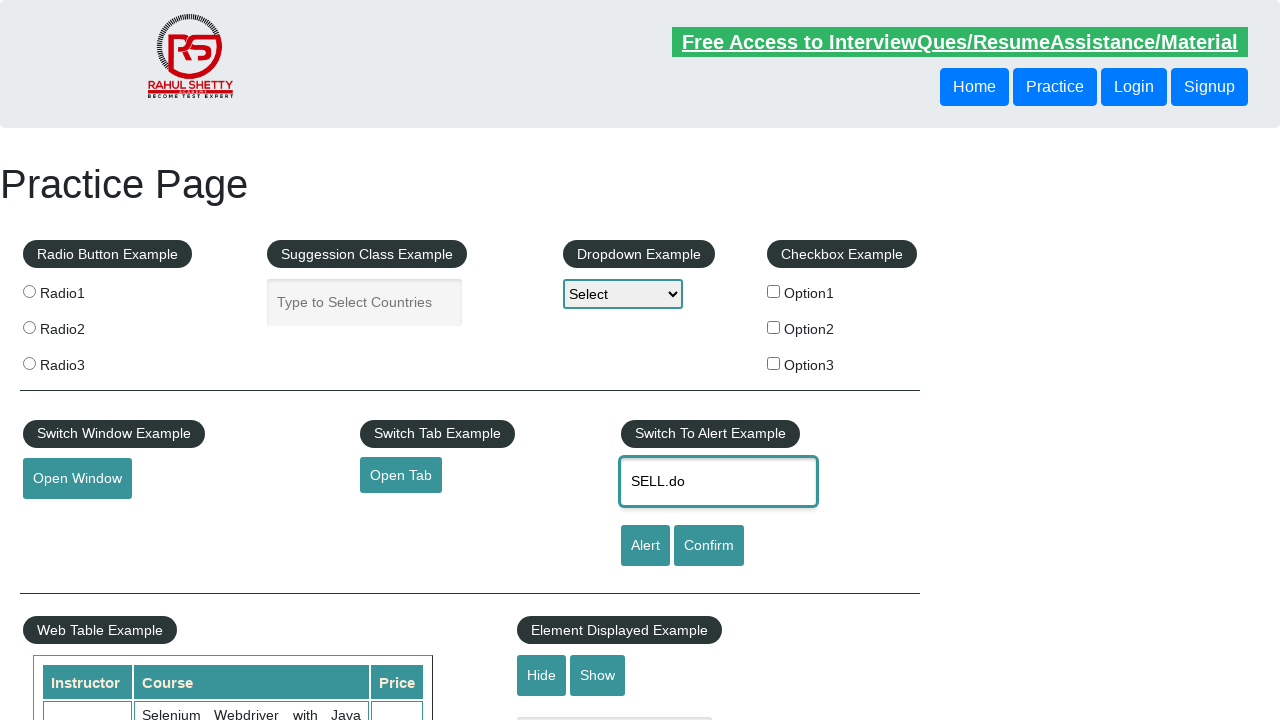

Clicked confirm button and dismissed the alert at (709, 546) on xpath=//*[contains(@id,'confirmbtn')]
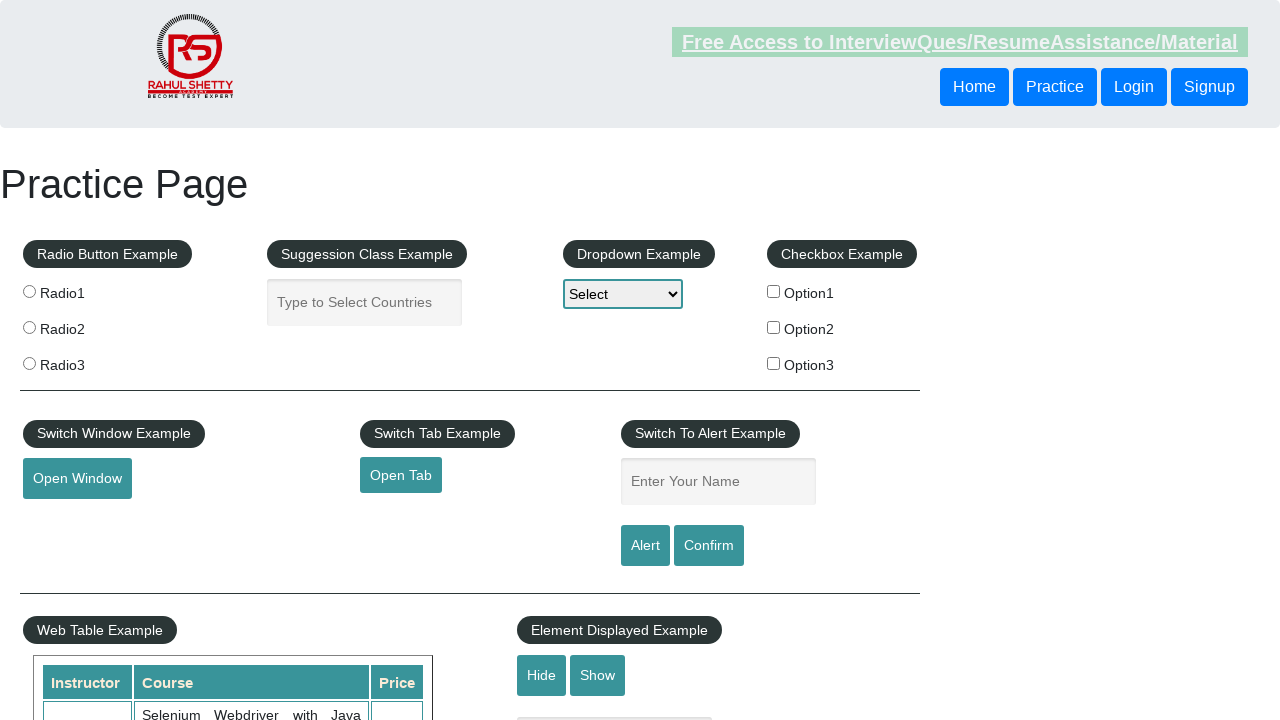

Waited 4 seconds after alert dismissal
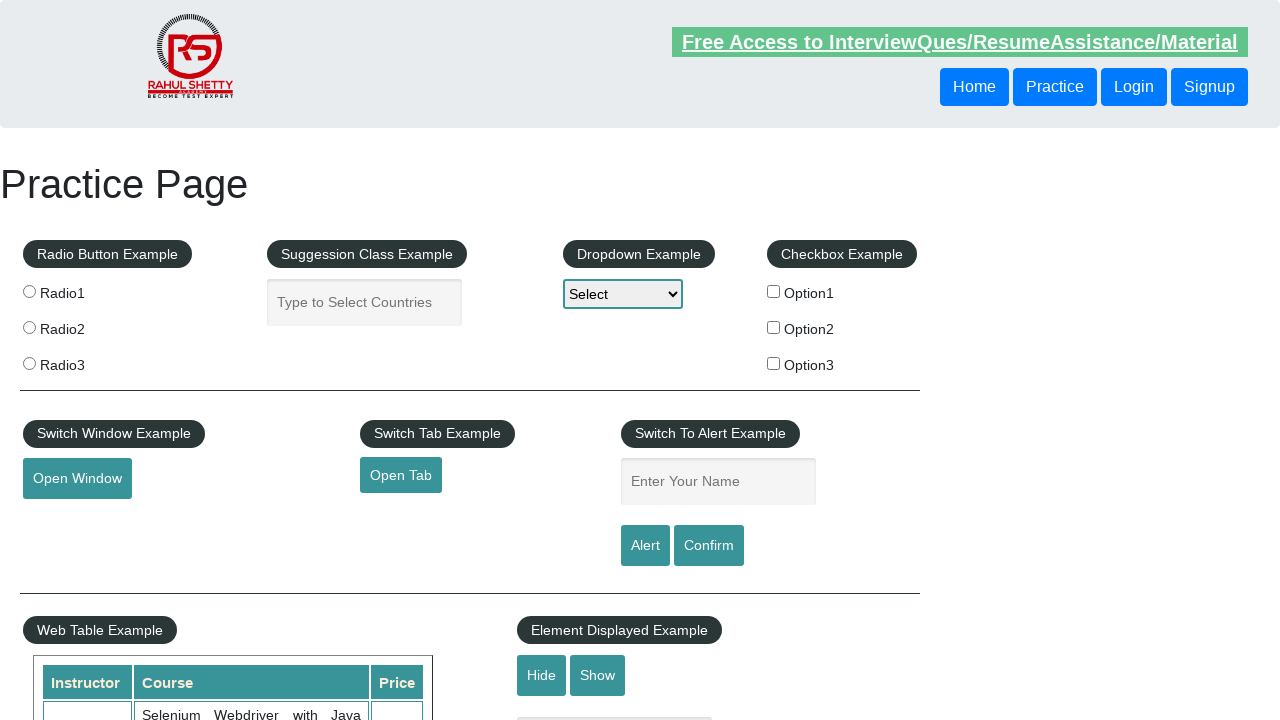

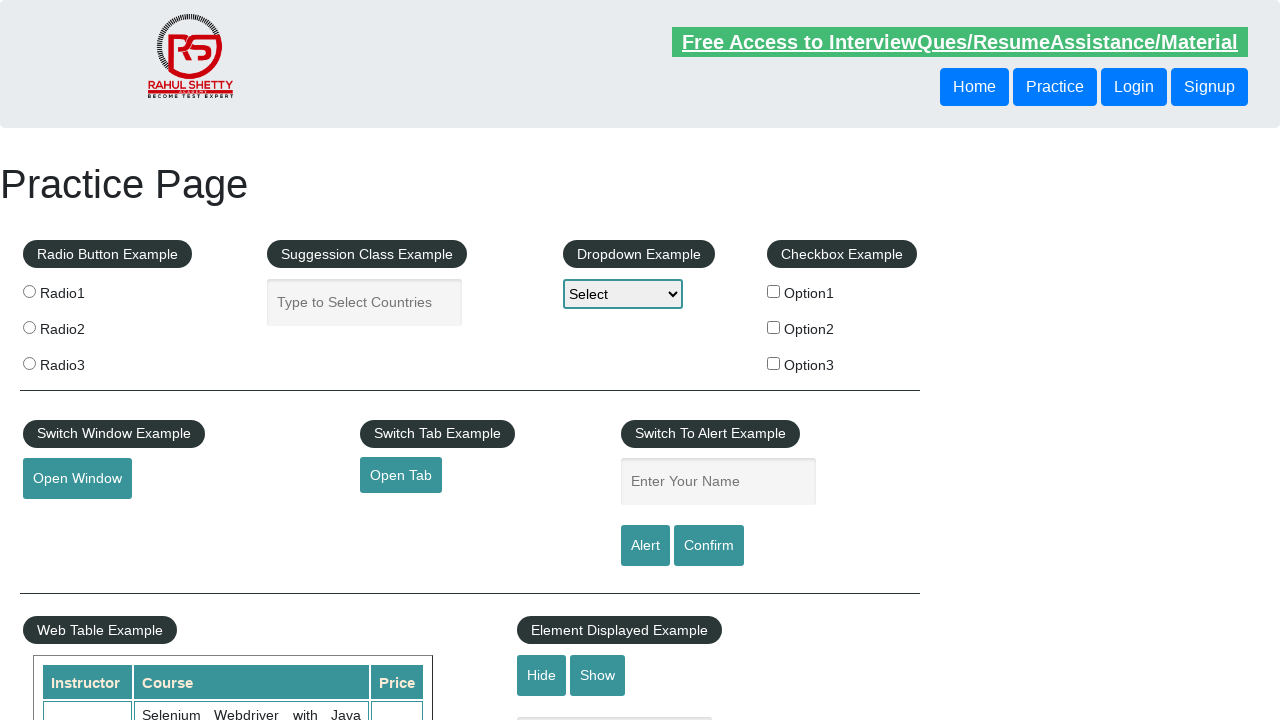